Tests the open account workflow by selecting a customer, selecting a currency, and clicking the submit button on a banking demo application

Starting URL: https://www.globalsqa.com/angularJs-protractor/BankingProject/#/manager/openAccount

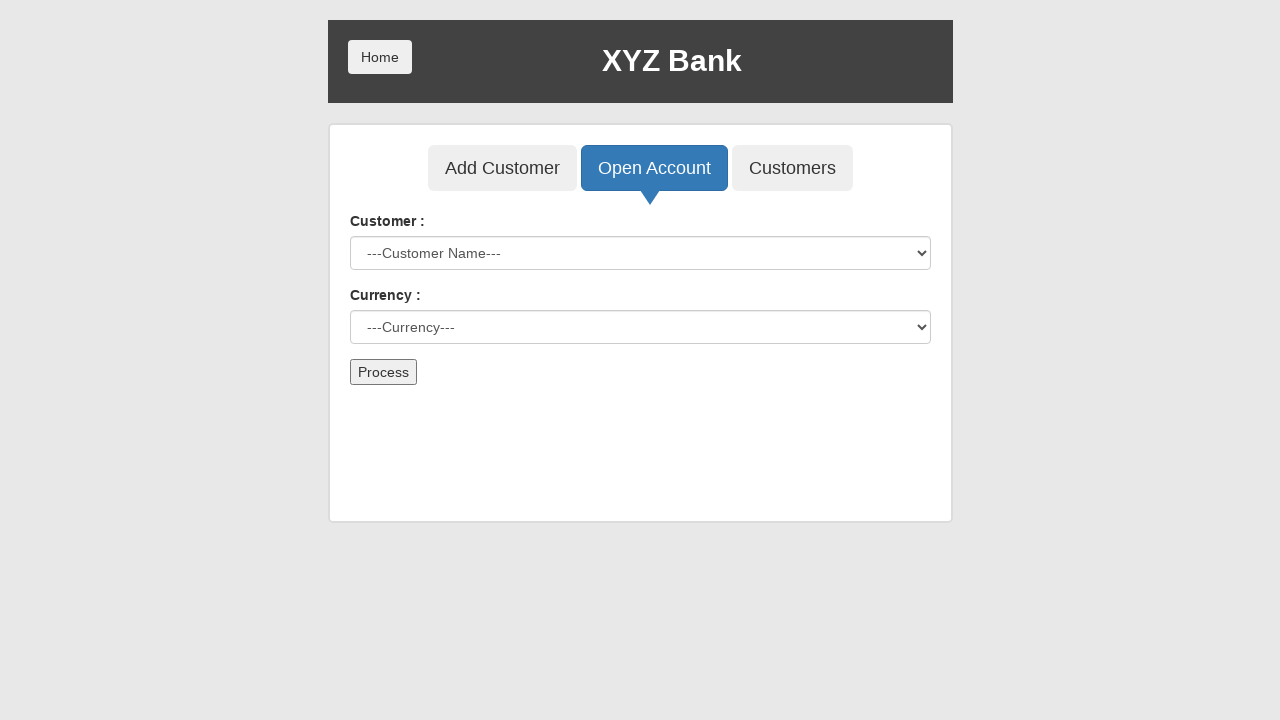

Selected 'Harry Potter' from customer dropdown on select[ng-model='custId']
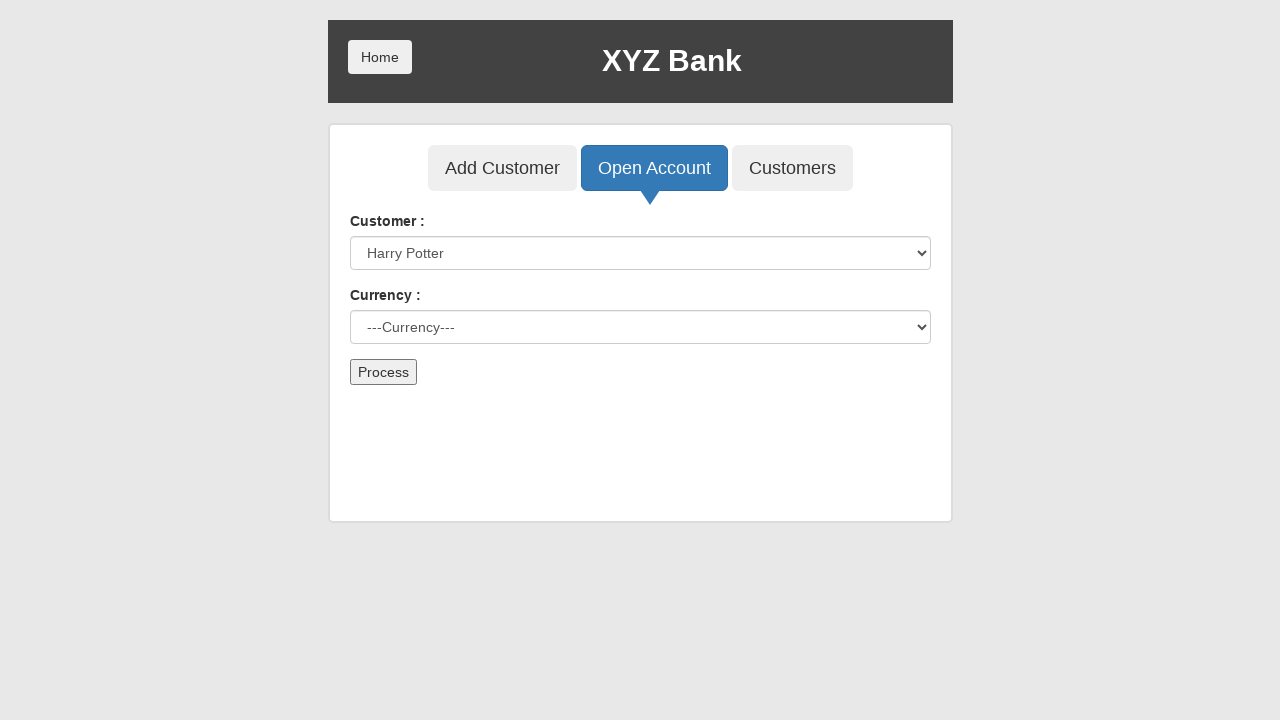

Selected 'Dollar' from currency dropdown on #currency
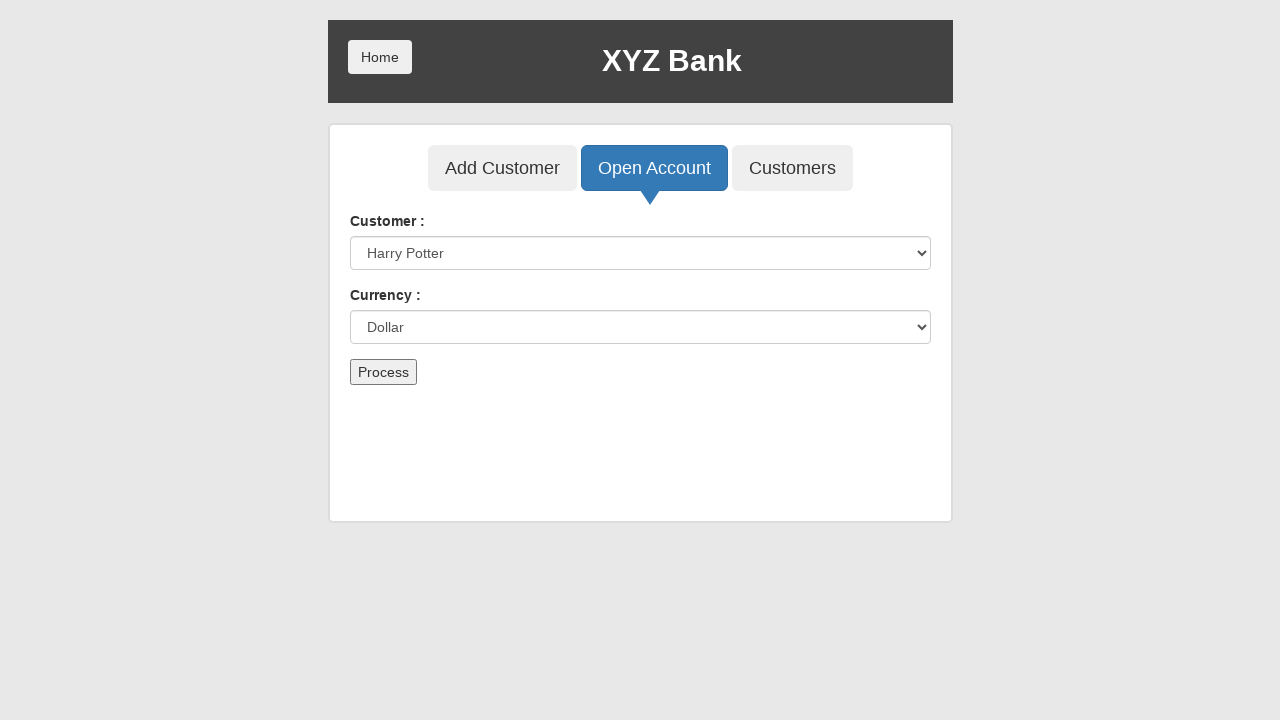

Clicked submit button to open account at (383, 372) on form button[type='submit']
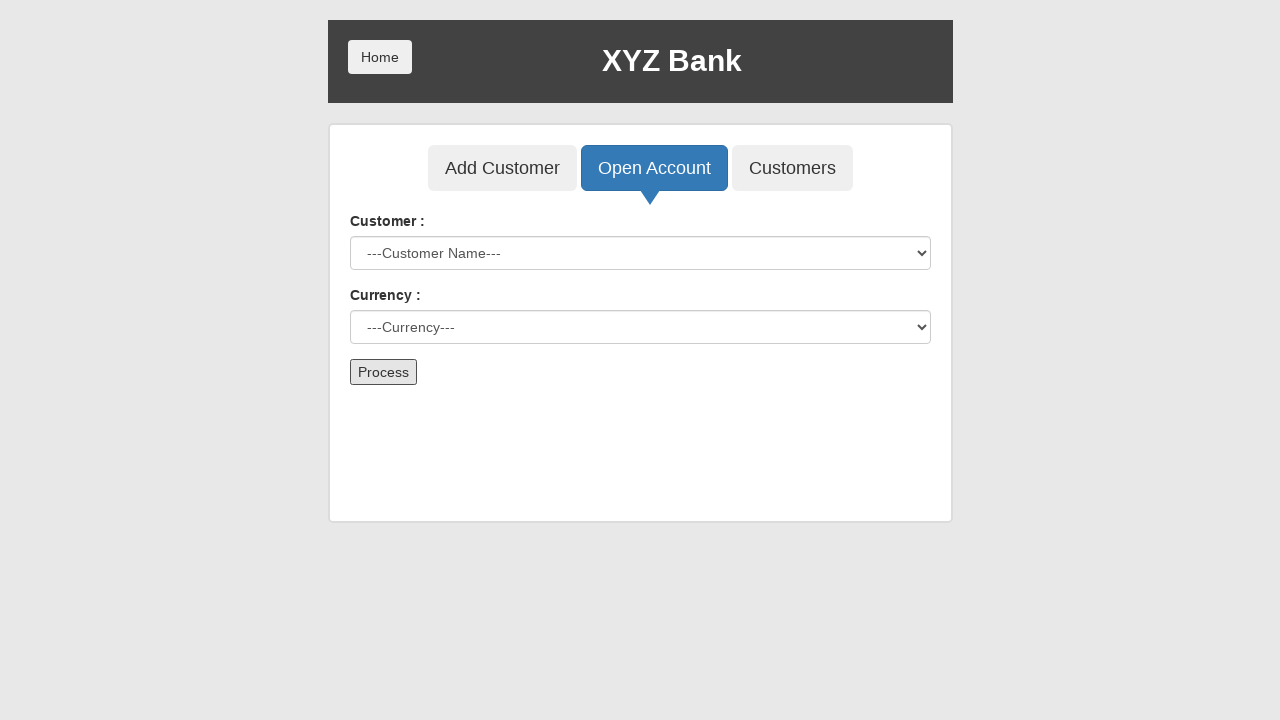

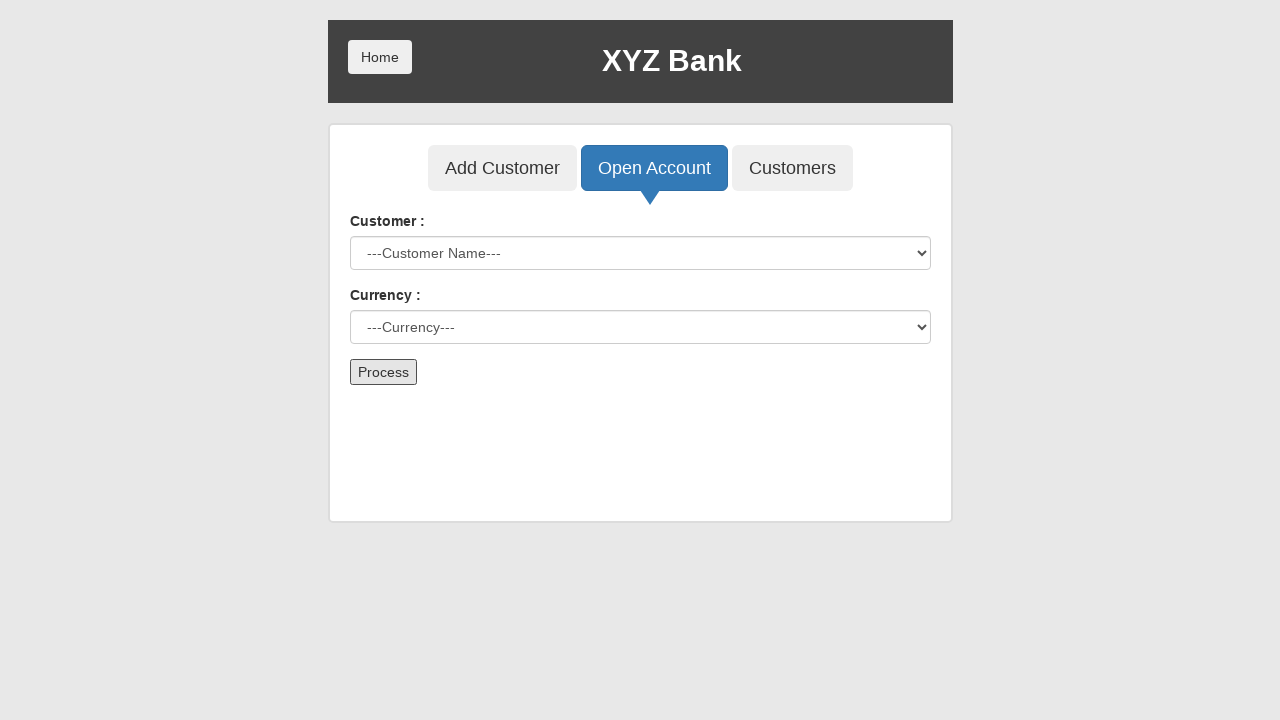